Tests un-marking items as complete by unchecking the checkbox

Starting URL: https://demo.playwright.dev/todomvc

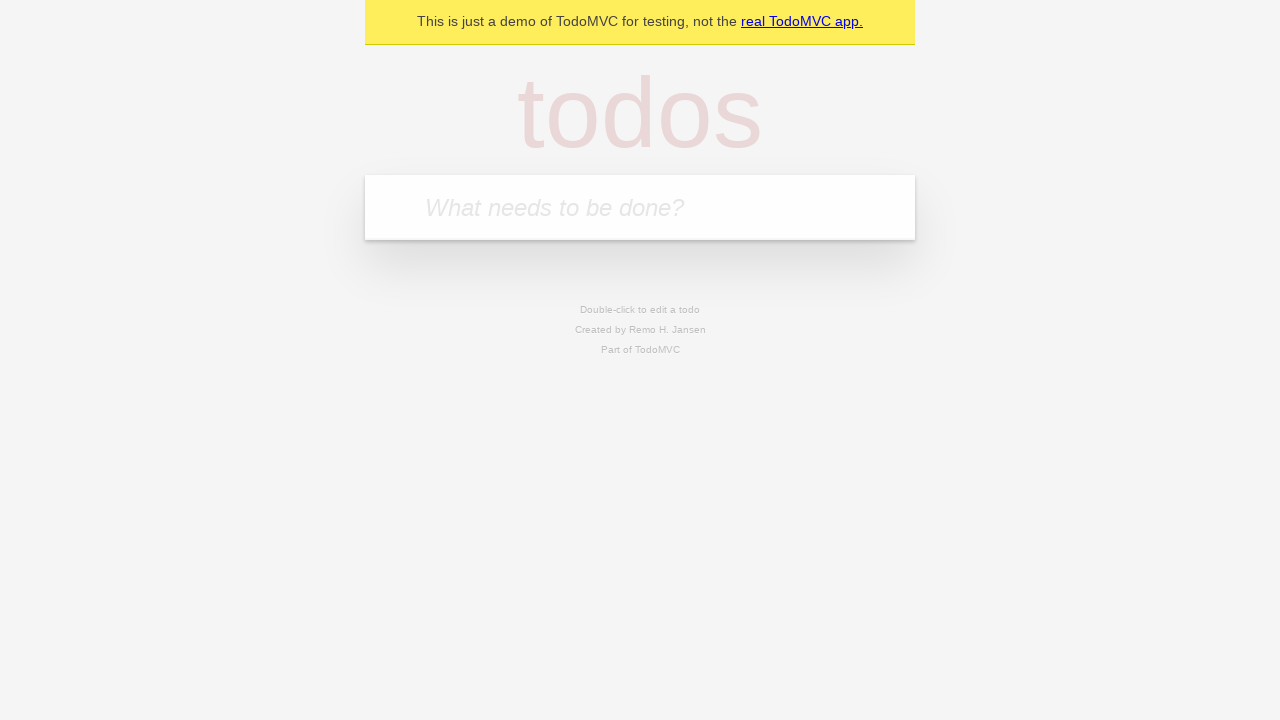

Filled todo input with 'buy some cheese' on internal:attr=[placeholder="What needs to be done?"i]
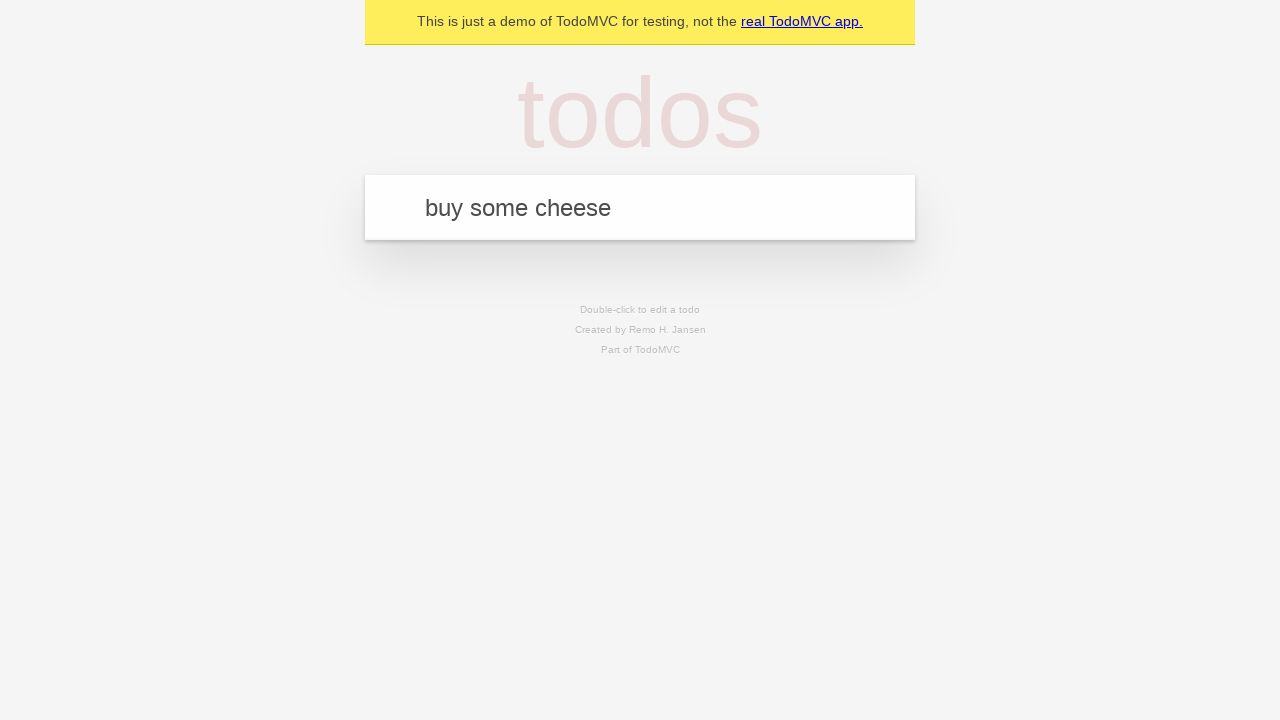

Pressed Enter to create first todo item on internal:attr=[placeholder="What needs to be done?"i]
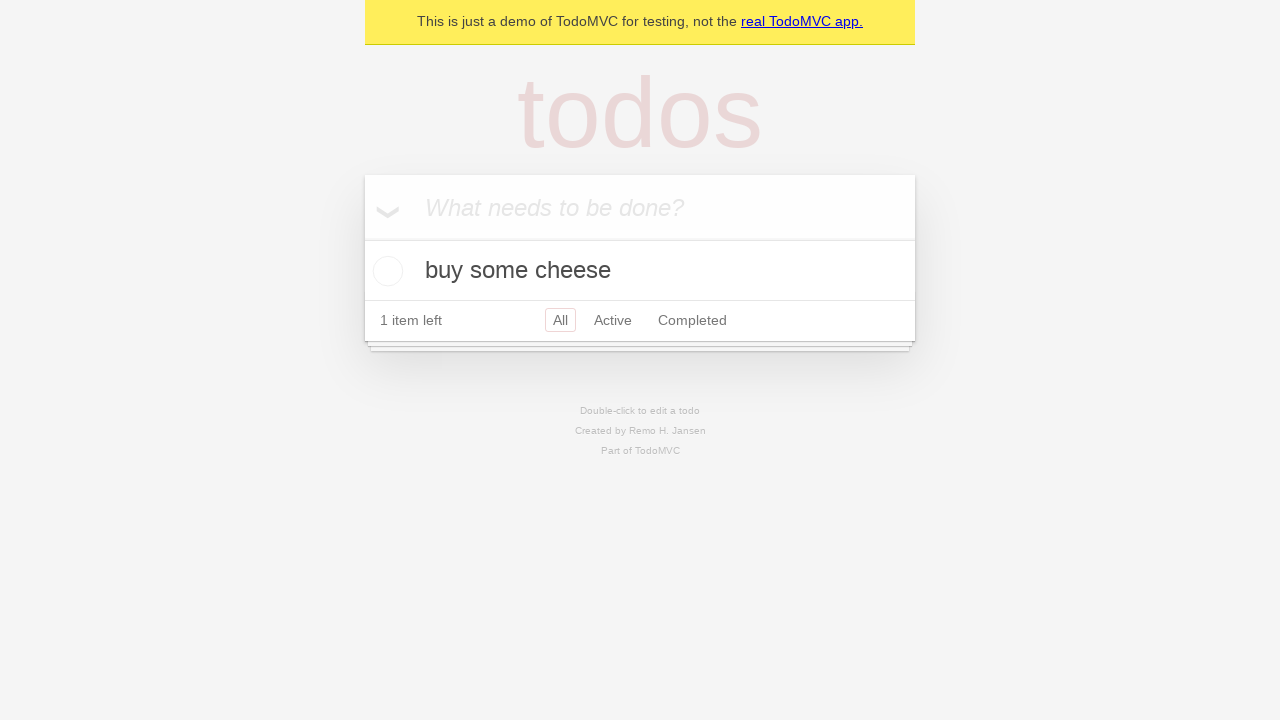

Filled todo input with 'feed the cat' on internal:attr=[placeholder="What needs to be done?"i]
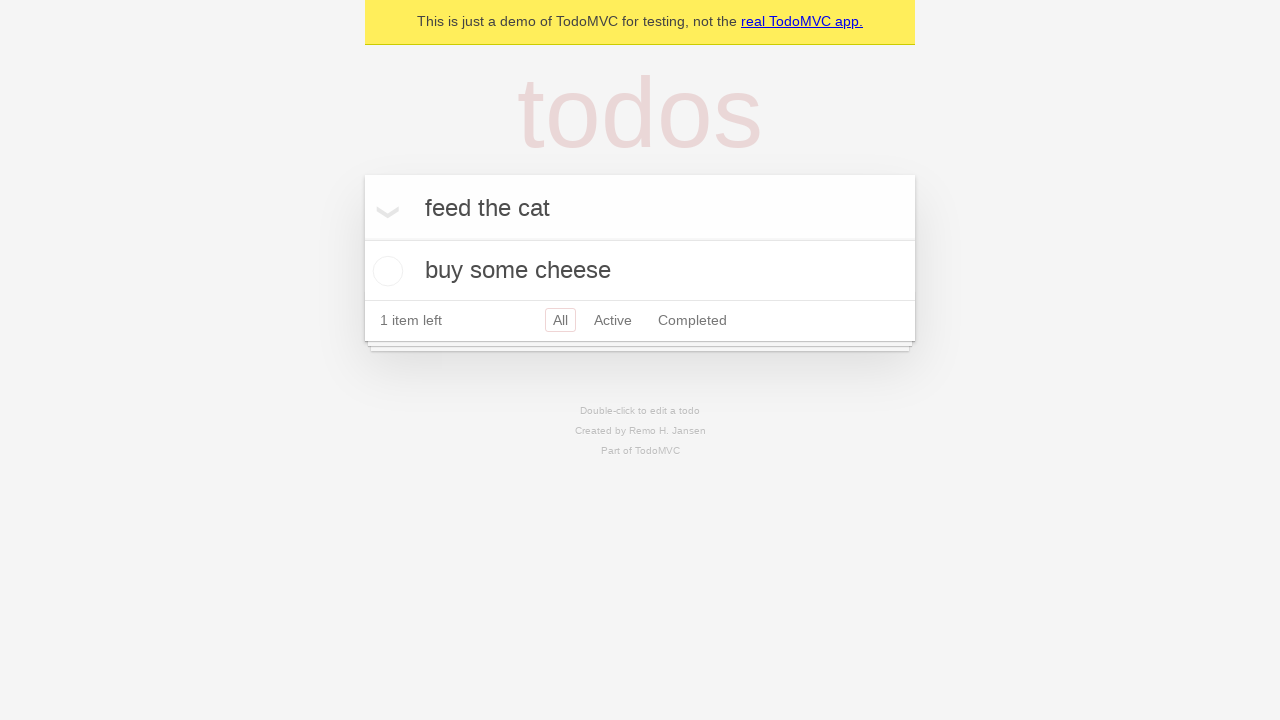

Pressed Enter to create second todo item on internal:attr=[placeholder="What needs to be done?"i]
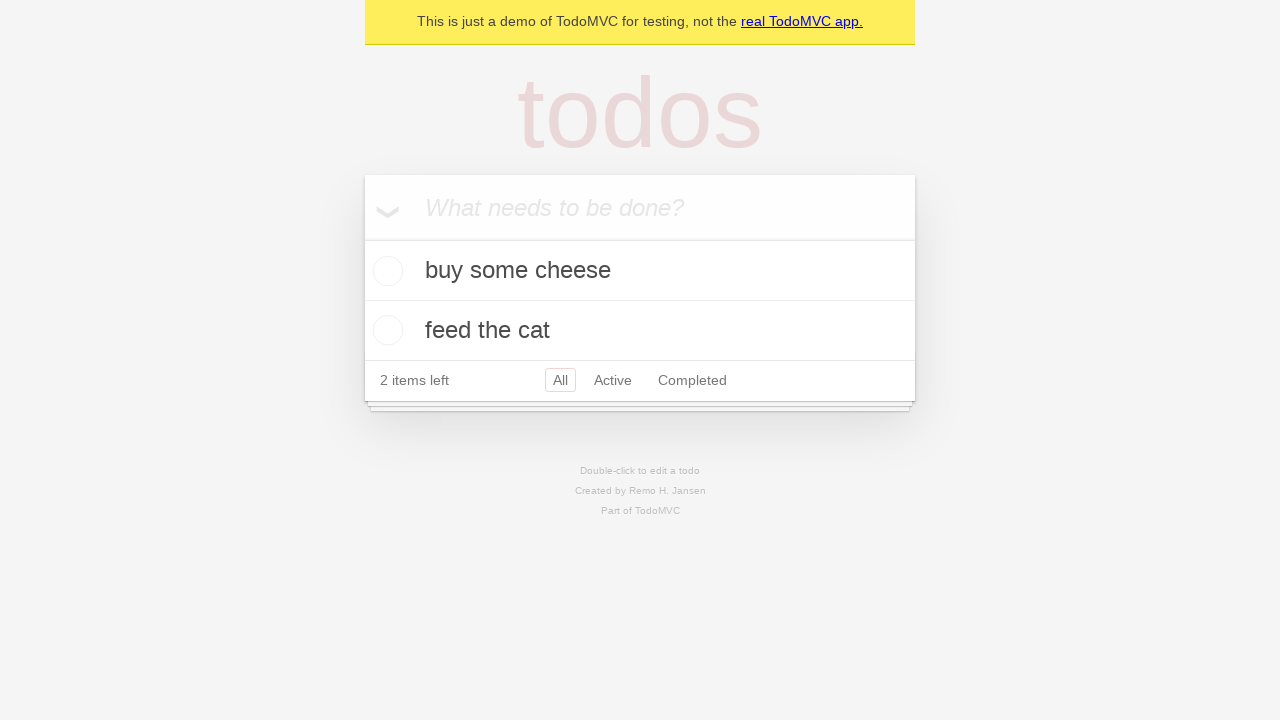

Checked the first todo item 'buy some cheese' at (385, 271) on internal:testid=[data-testid="todo-item"s] >> nth=0 >> internal:role=checkbox
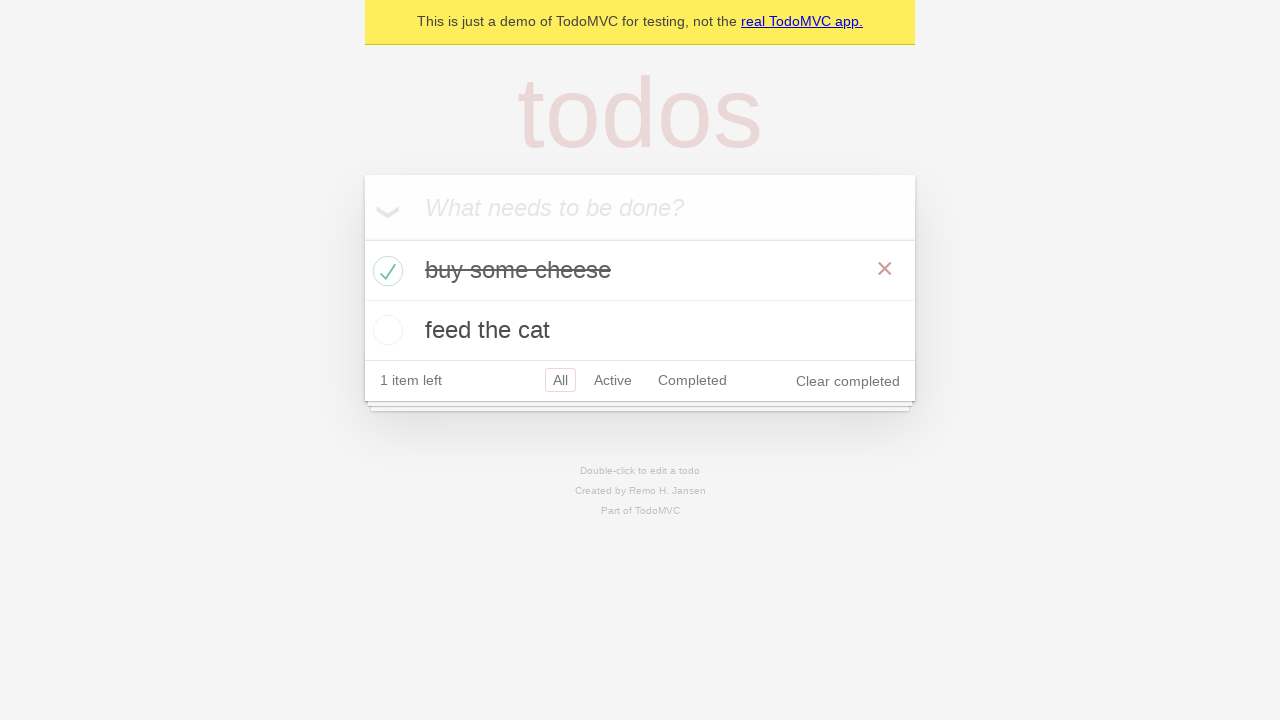

Unchecked the first todo item to mark it as incomplete at (385, 271) on internal:testid=[data-testid="todo-item"s] >> nth=0 >> internal:role=checkbox
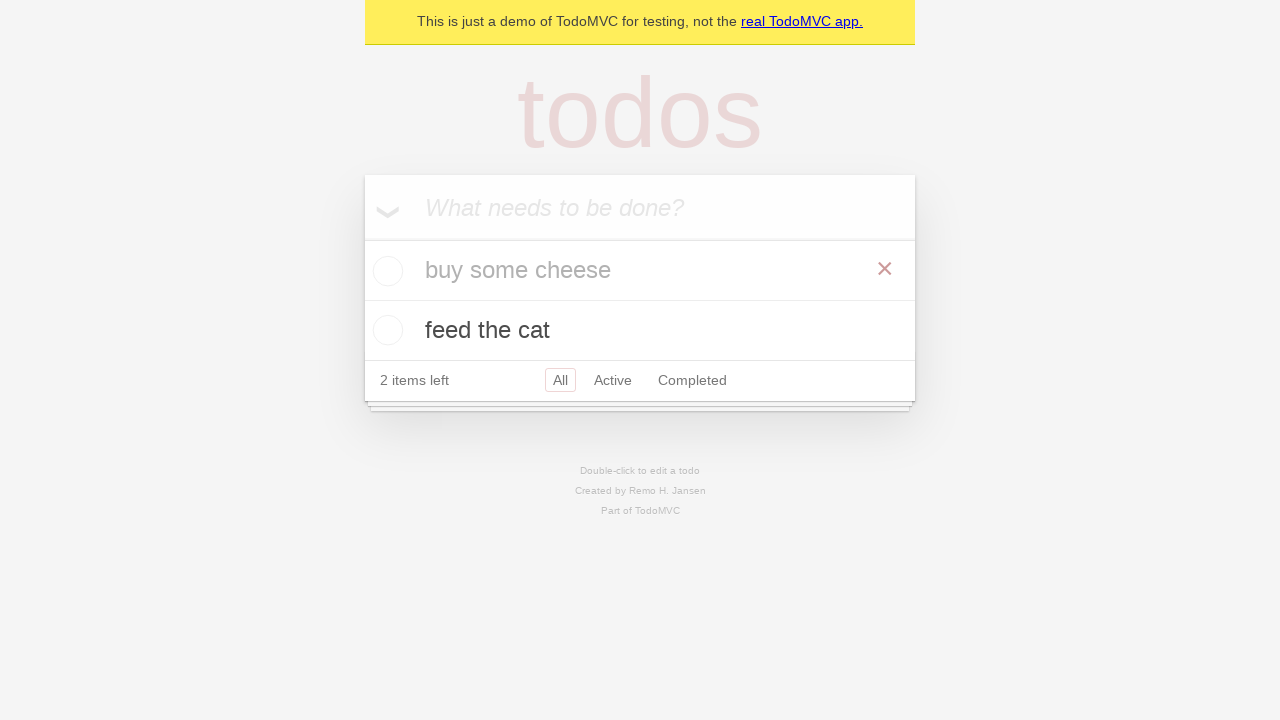

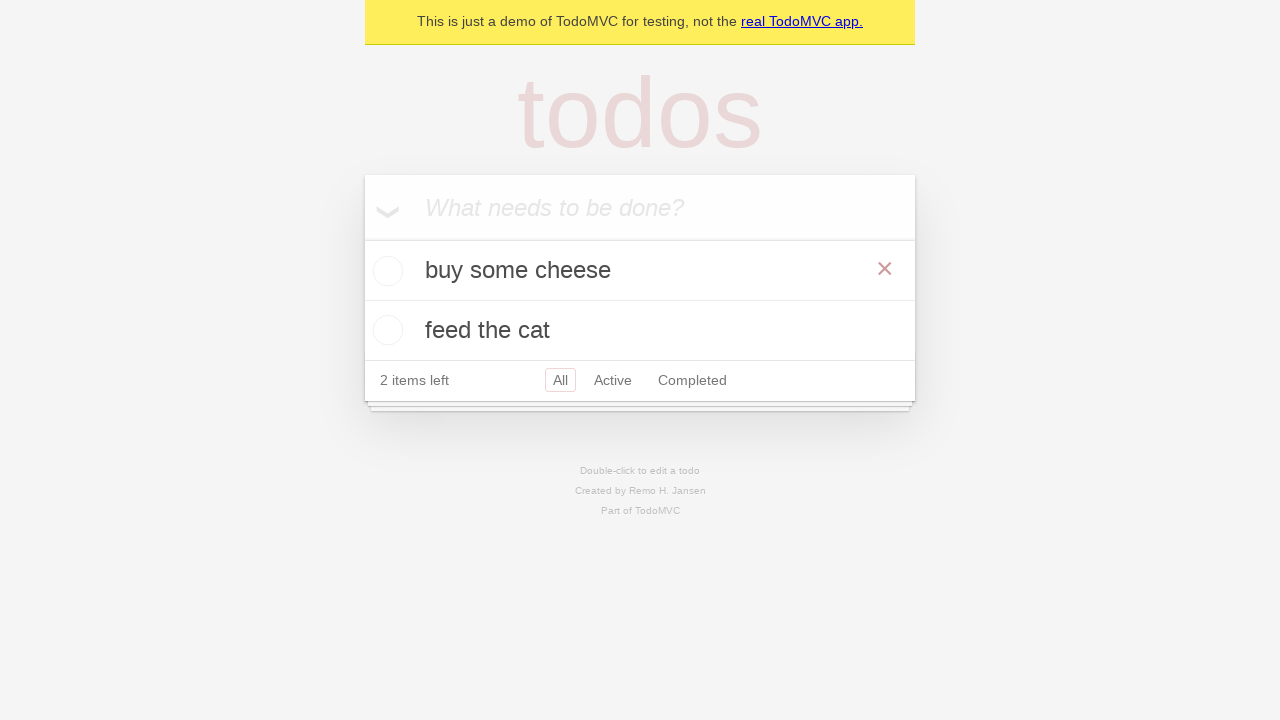